Tests navigation to Browse Languages and verifies there are 10 languages starting with numbers

Starting URL: http://www.99-bottles-of-beer.net/

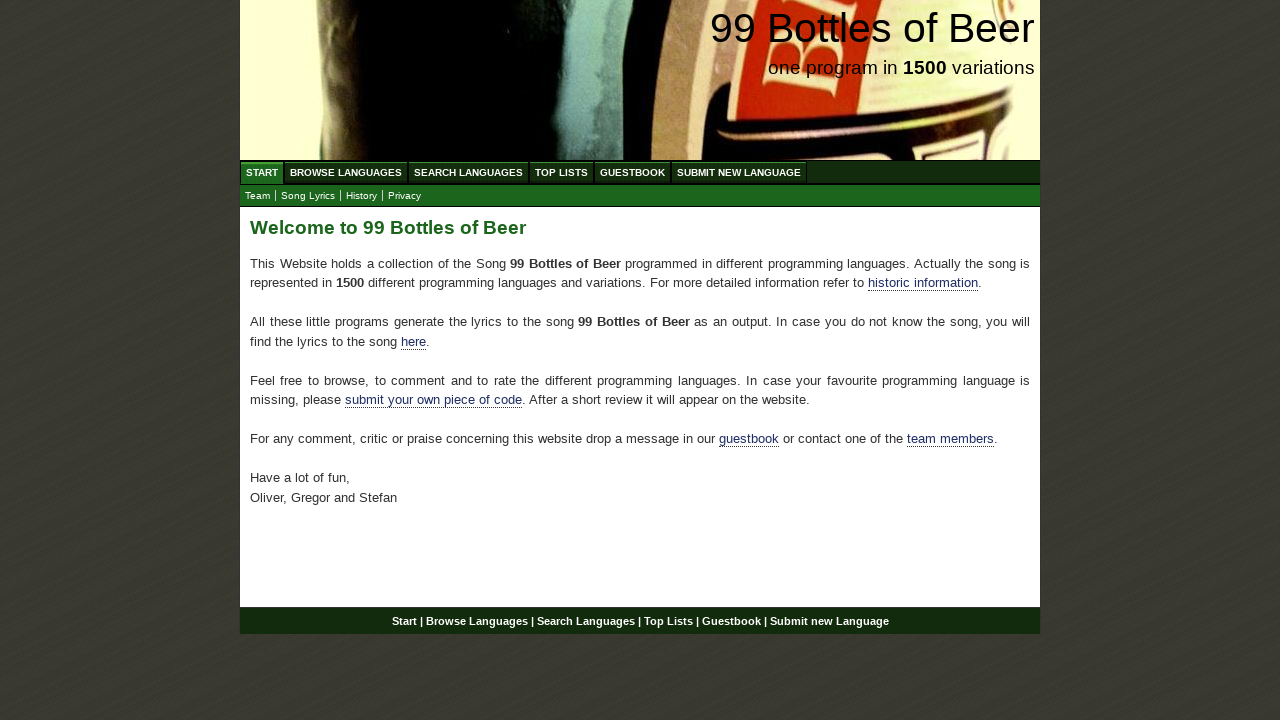

Clicked on Browse Languages link at (346, 172) on #menu li a[href='/abc.html']
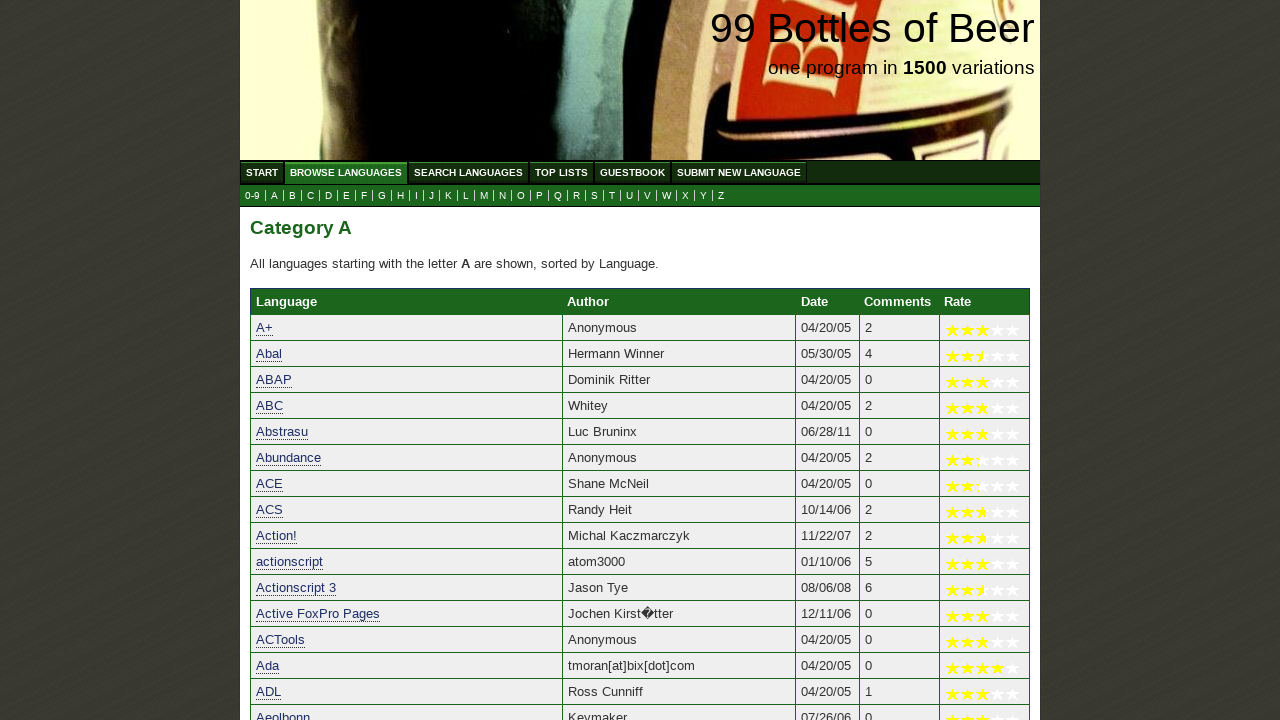

Clicked on 0-9 link to view languages starting with numbers at (252, 196) on a[href='0.html']
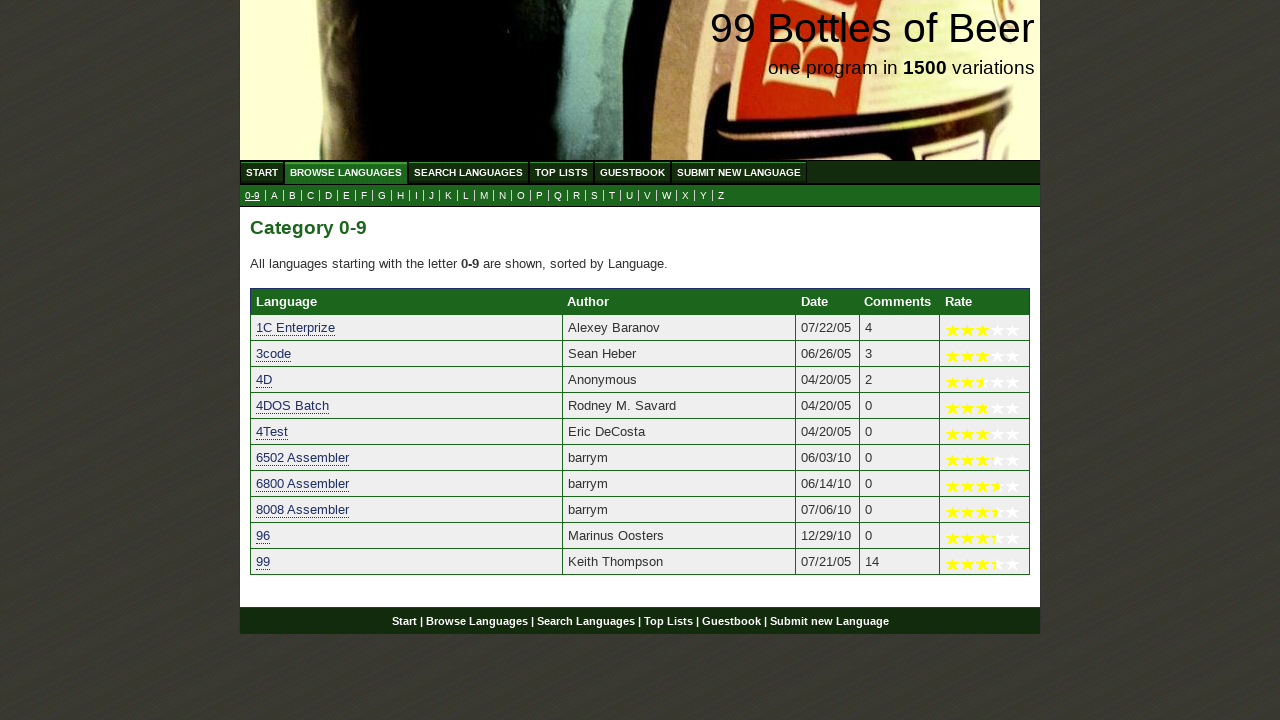

Languages table loaded with 10 languages starting with numbers
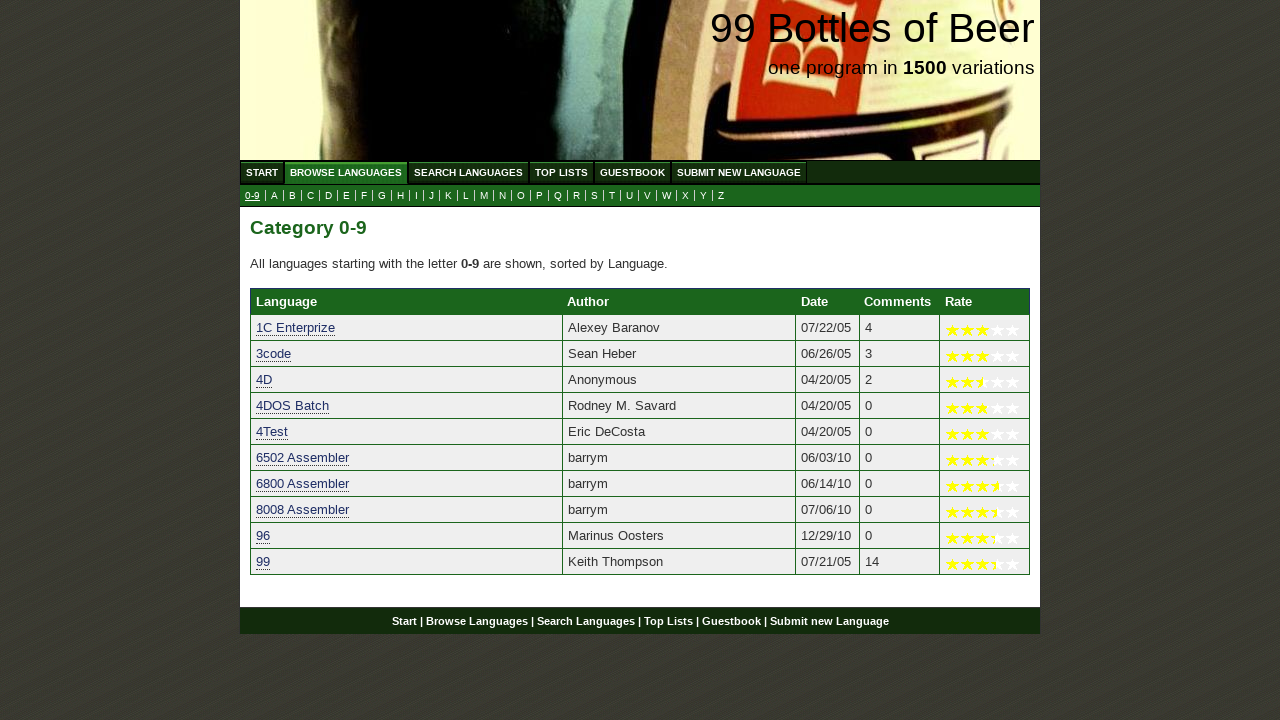

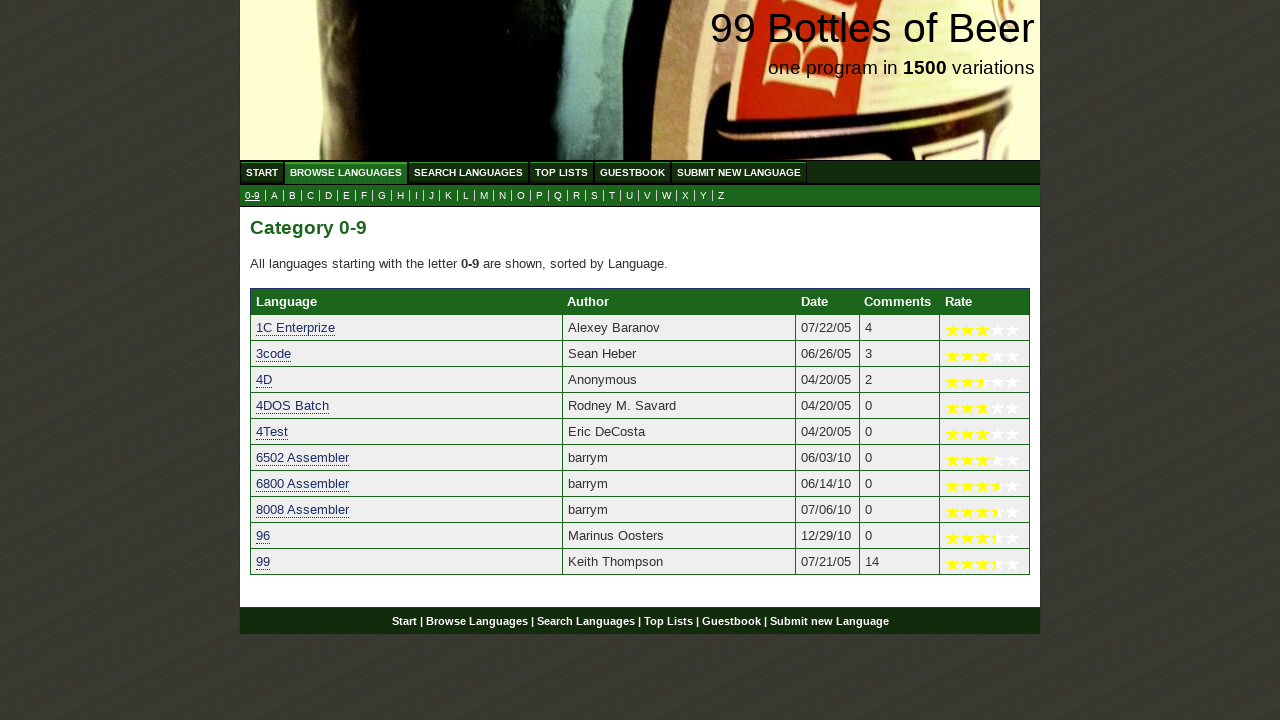